Tests JavaScript confirm dialog by clicking the JS Confirm button and dismissing the alert

Starting URL: http://the-internet.herokuapp.com/javascript_alerts

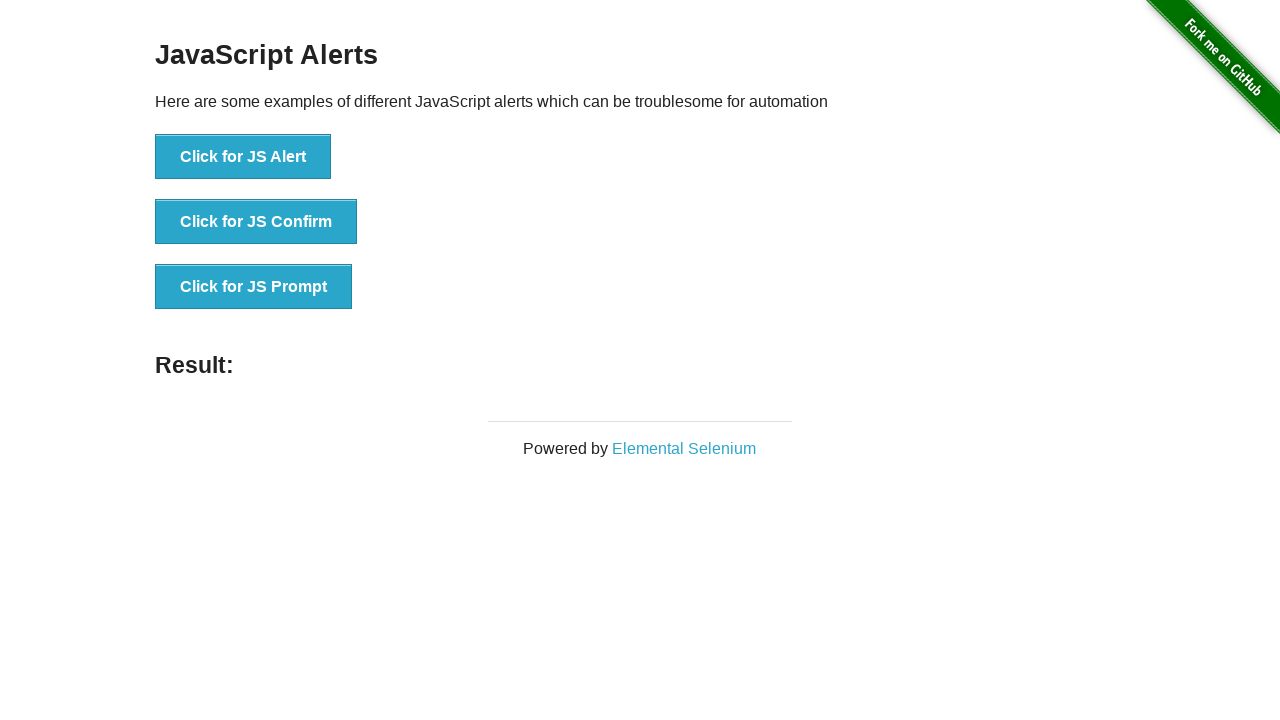

Clicked the JS Confirm button at (256, 222) on button[onclick='jsConfirm()']
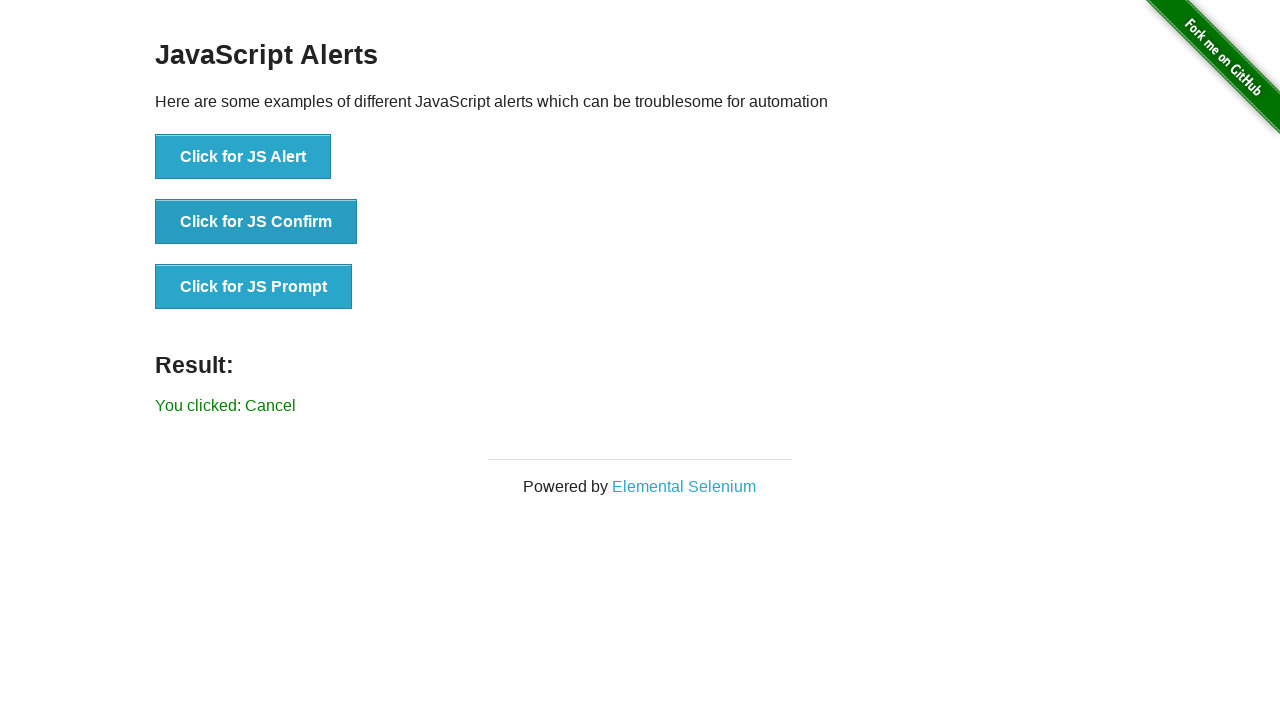

Set up dialog handler to dismiss the confirm dialog
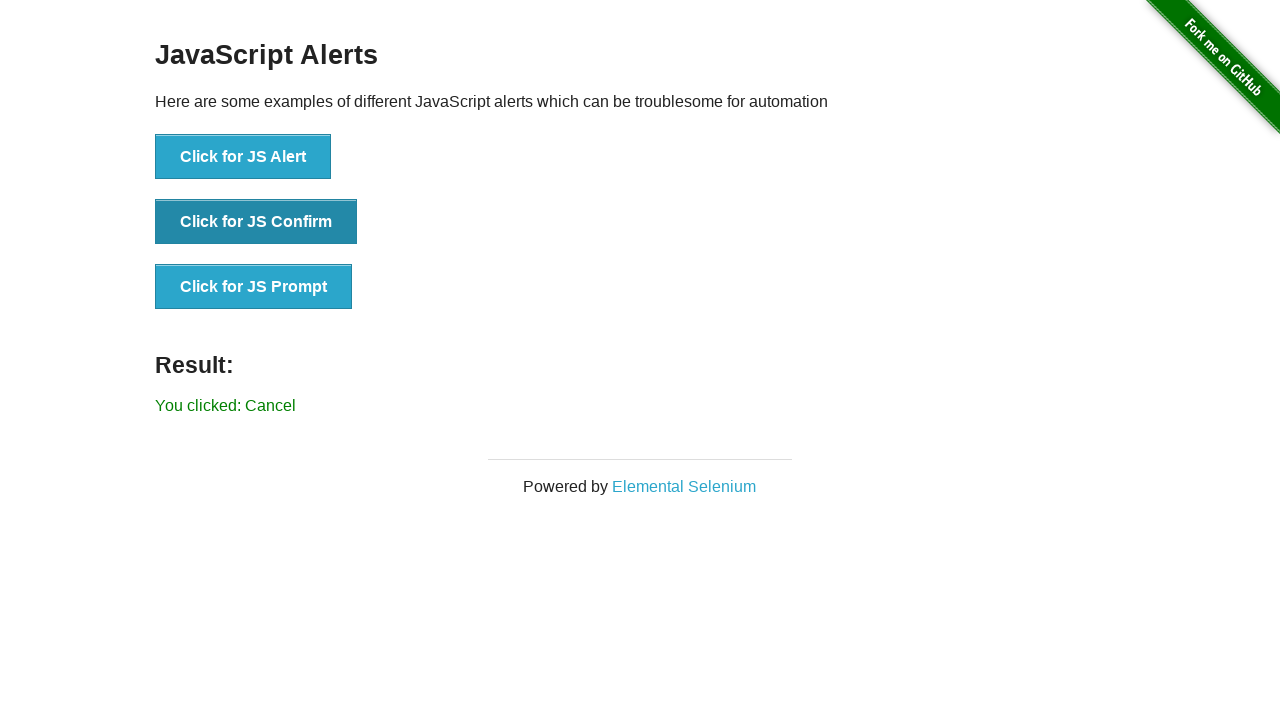

Confirm dialog was dismissed and result appeared
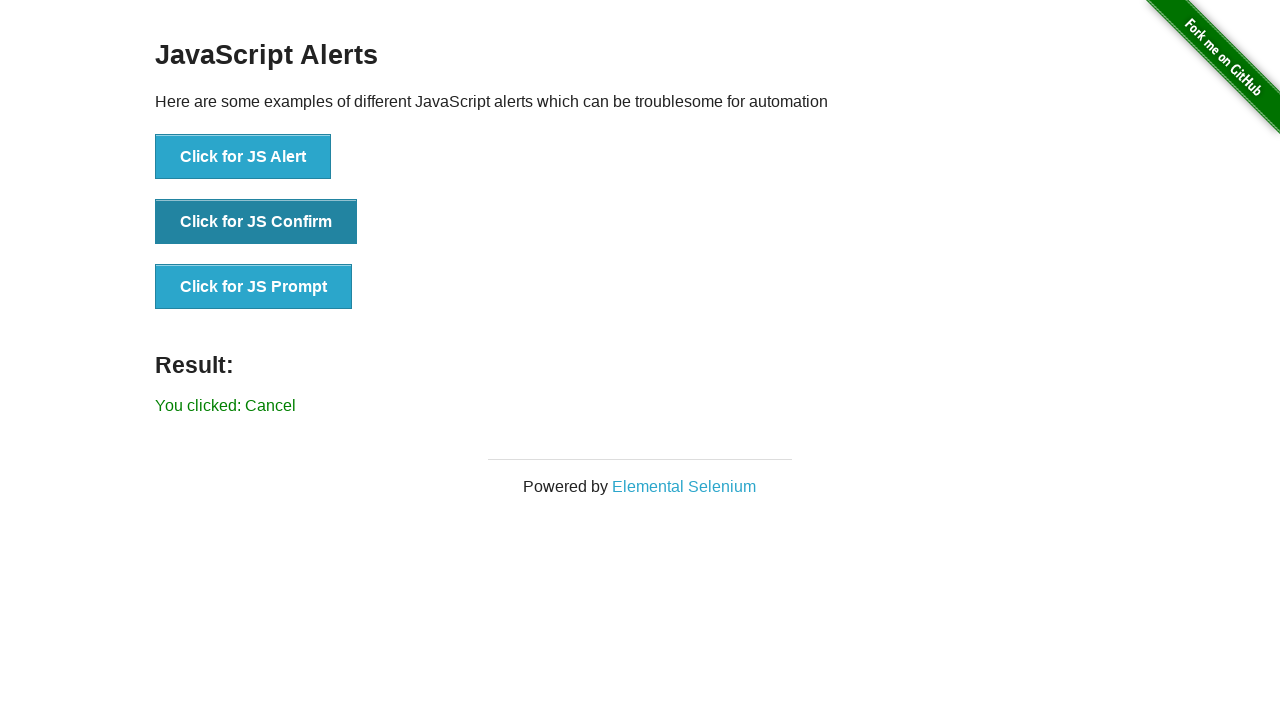

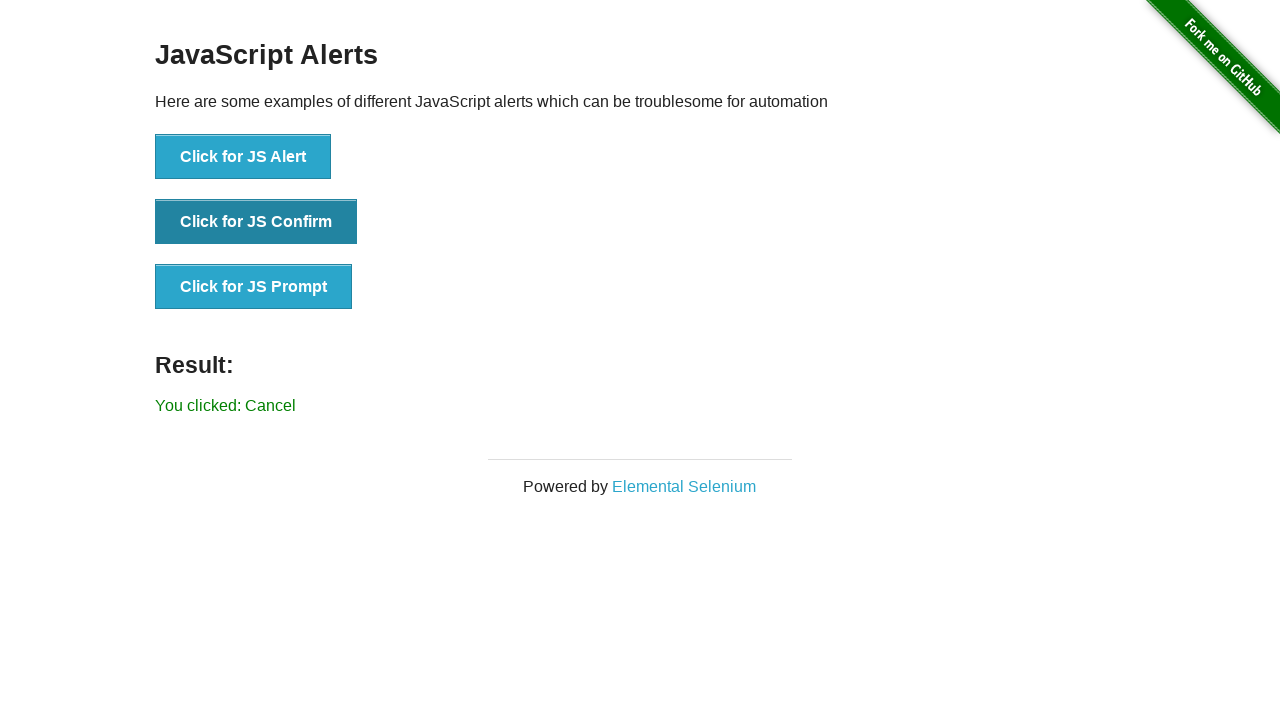